Opens a YouTube video page and verifies the page loads by checking the page title is accessible.

Starting URL: https://www.youtube.com/watch?v=dQw4w9WgXcQ&ab_channel=RickAstley

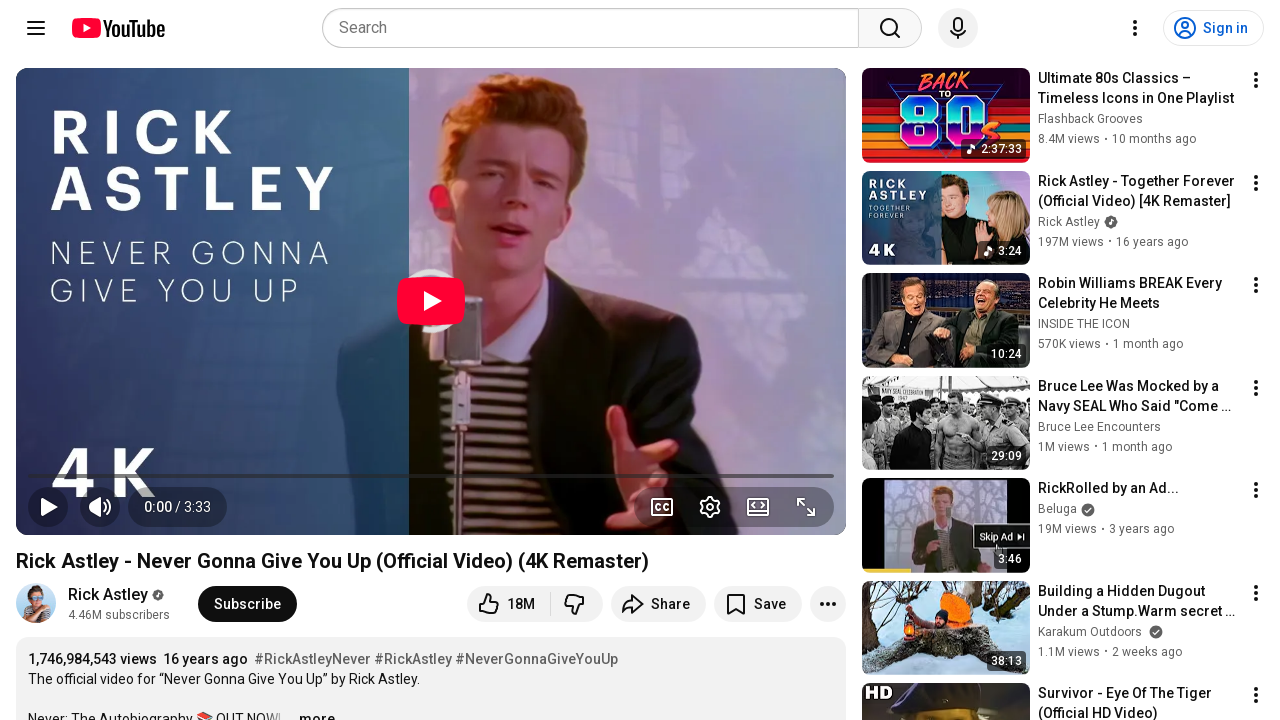

Waited for page to reach domcontentloaded state
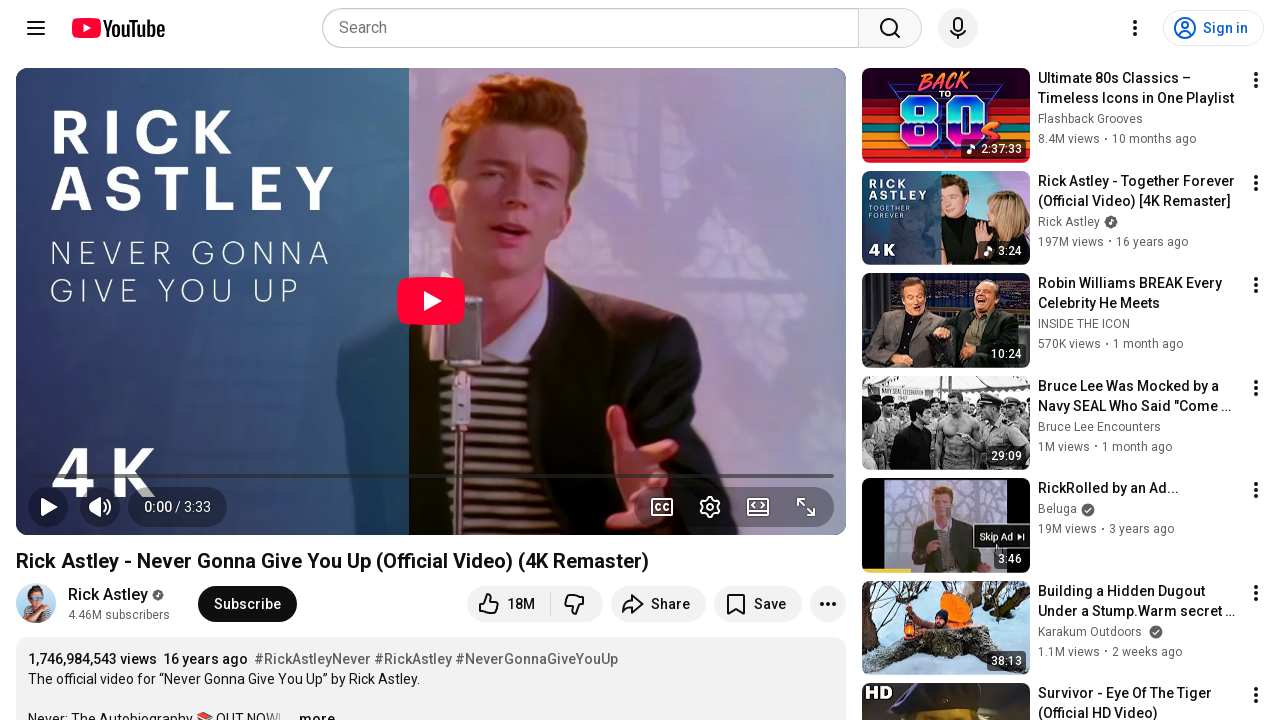

Retrieved page title: Rick Astley - Never Gonna Give You Up (Official Video) (4K Remaster) - YouTube
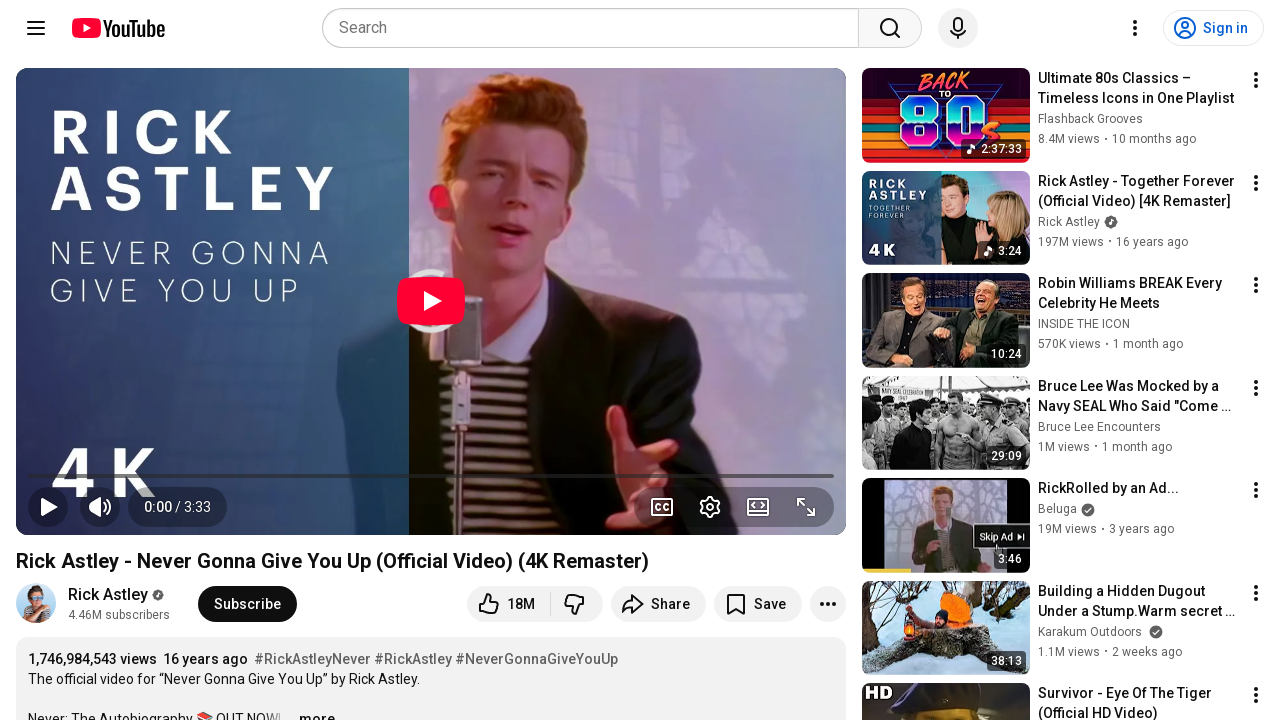

Verified page title is accessible and printed to console
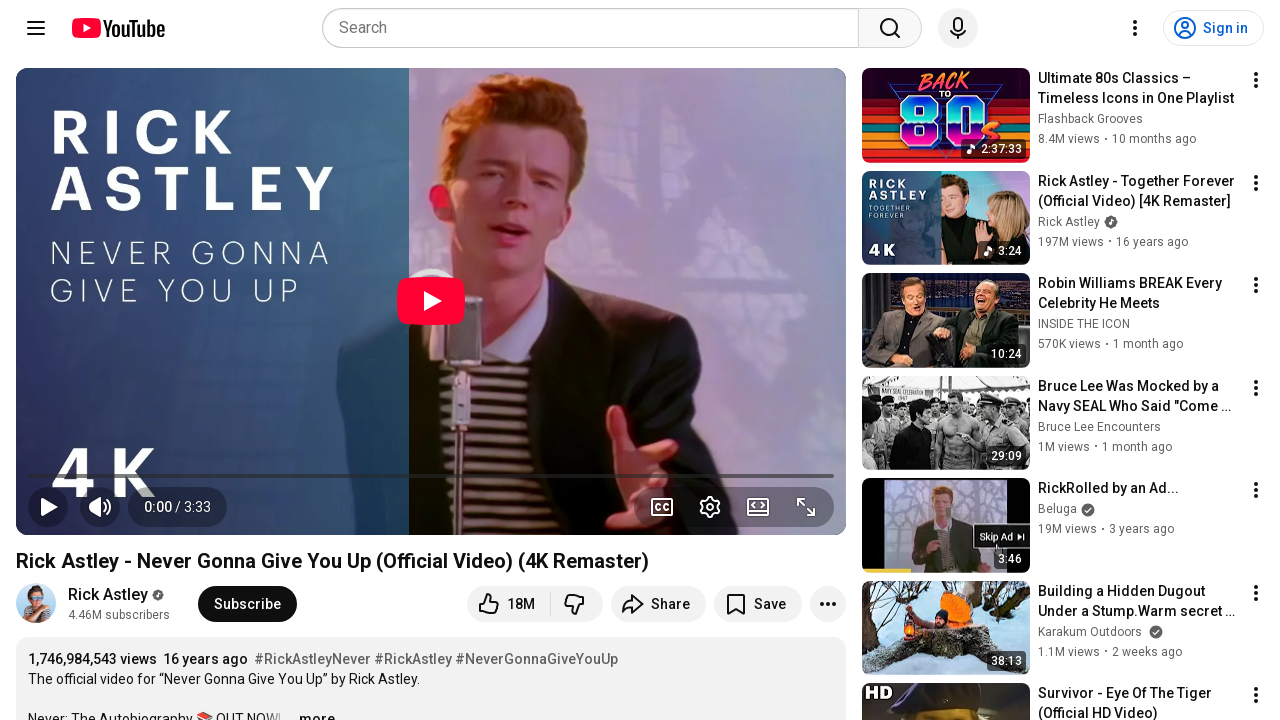

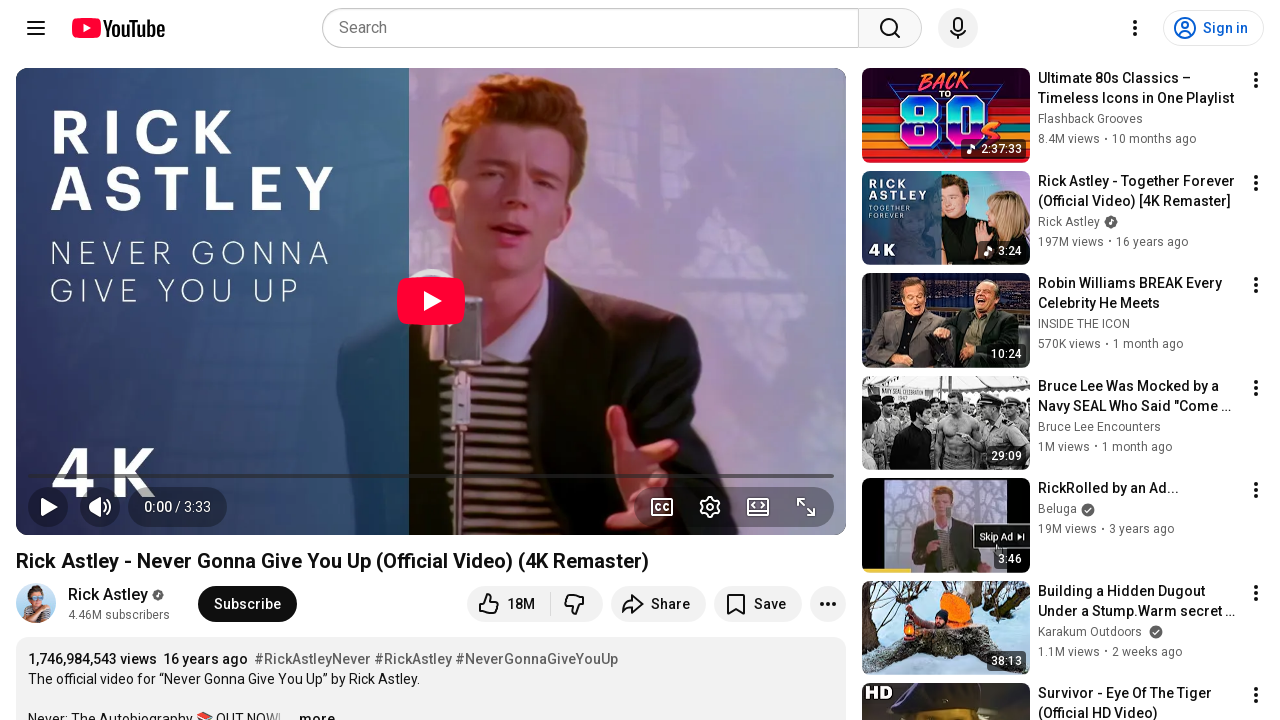